Tests a JavaScript prompt dialog by clicking a button, entering text into the prompt, accepting it, and verifying the entered text is displayed

Starting URL: https://automationfc.github.io/basic-form/index.html

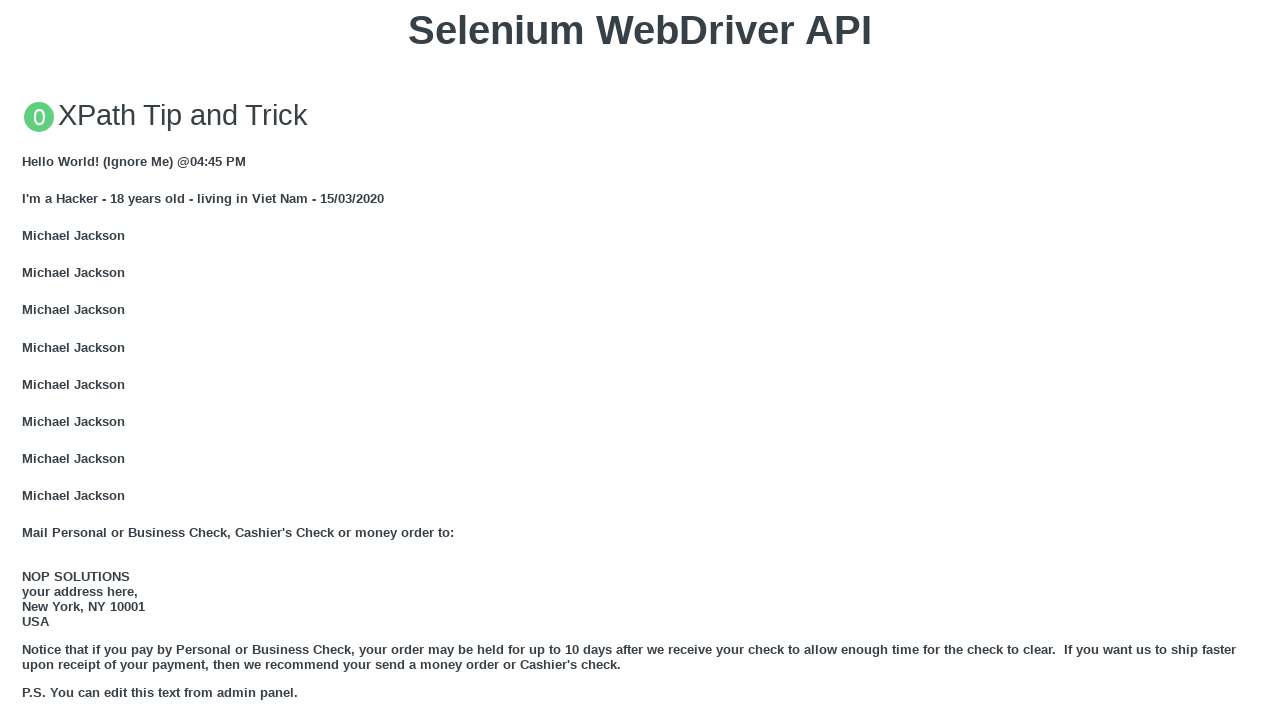

Set up dialog handler to accept prompt with text 'auto'
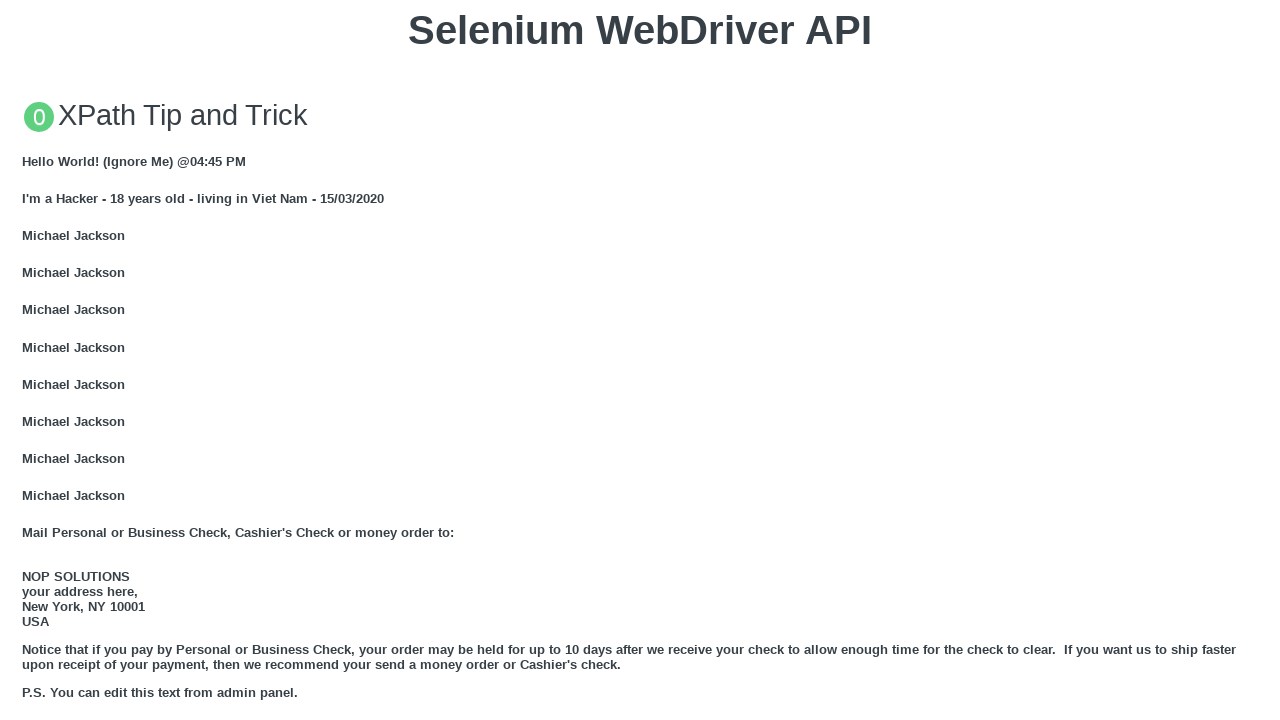

Clicked button to trigger JavaScript prompt dialog at (640, 360) on xpath=//button[text()='Click for JS Prompt']
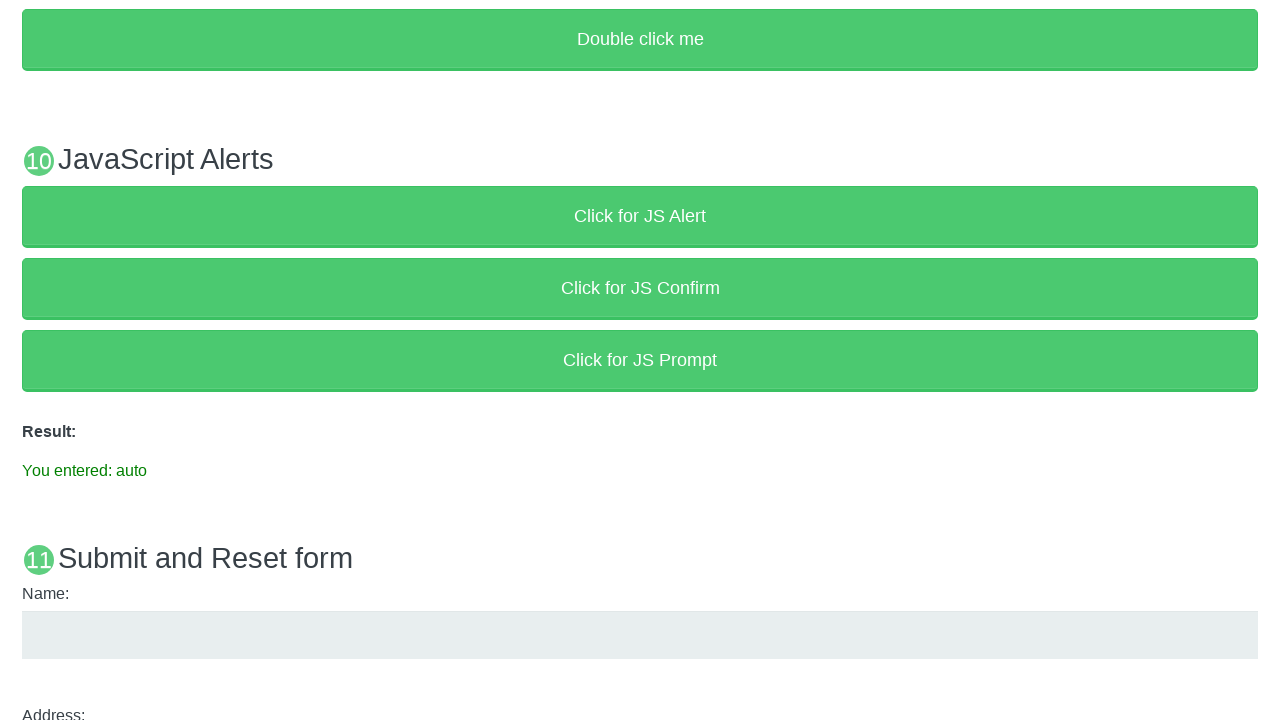

Result element appeared on page after accepting prompt
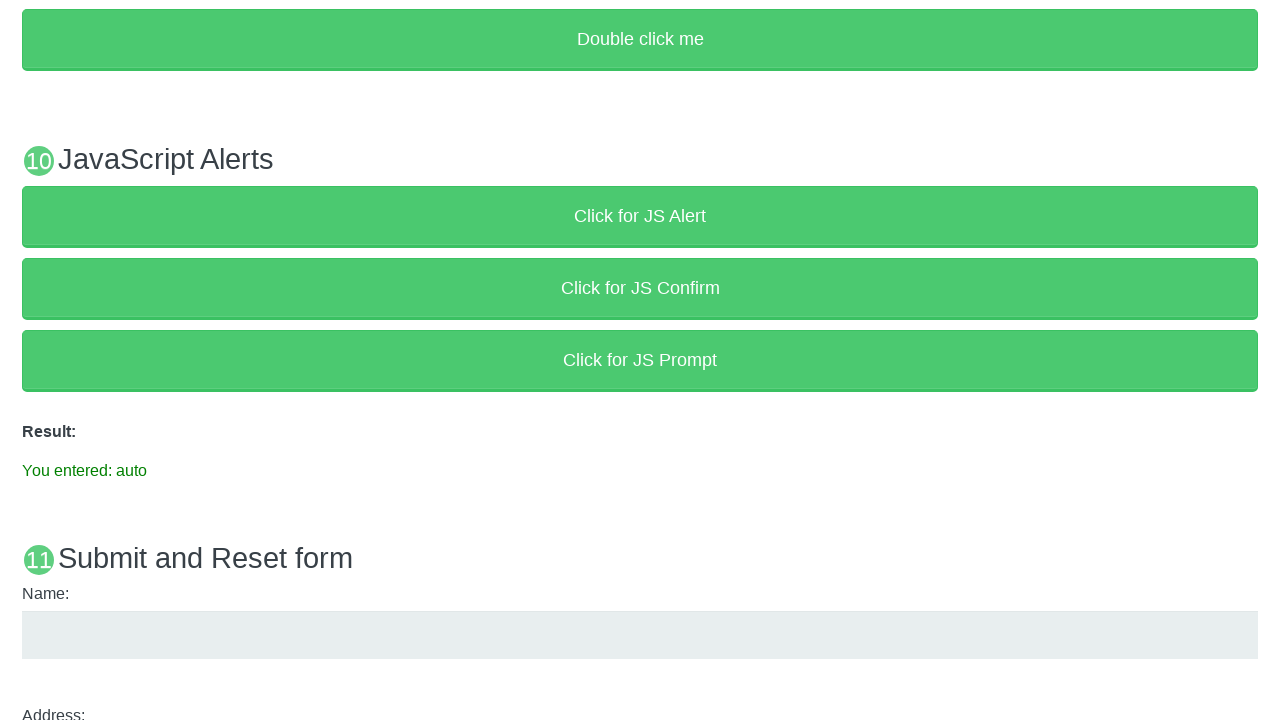

Verified that result text displays 'You entered: auto'
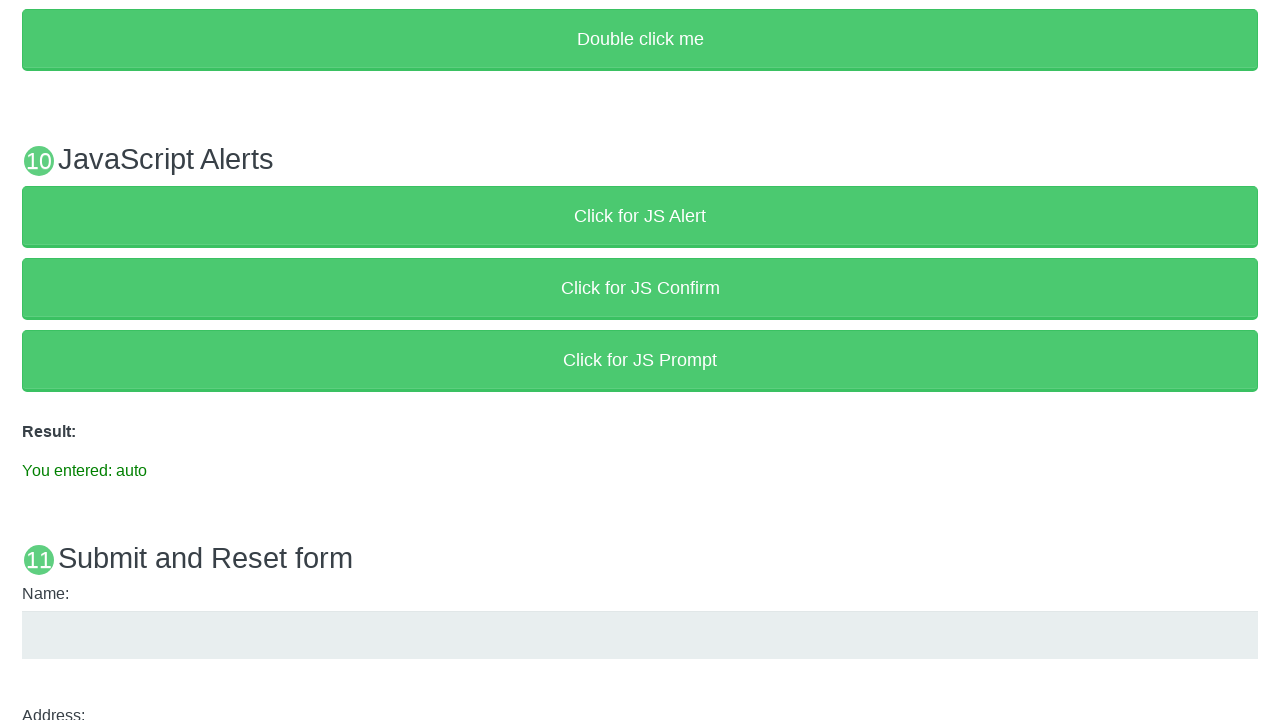

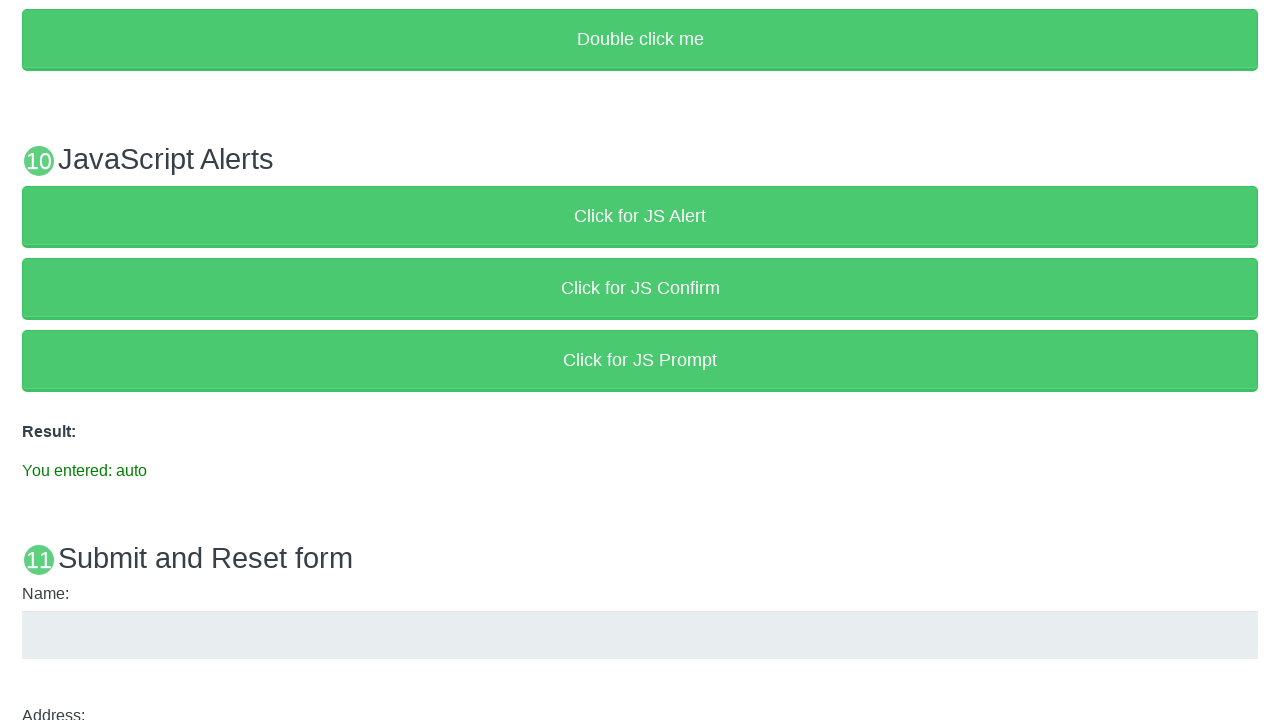